Tests browser window handling by opening a new tab, switching to it to verify content, then returning to the original tab

Starting URL: https://demoqa.com/browser-windows

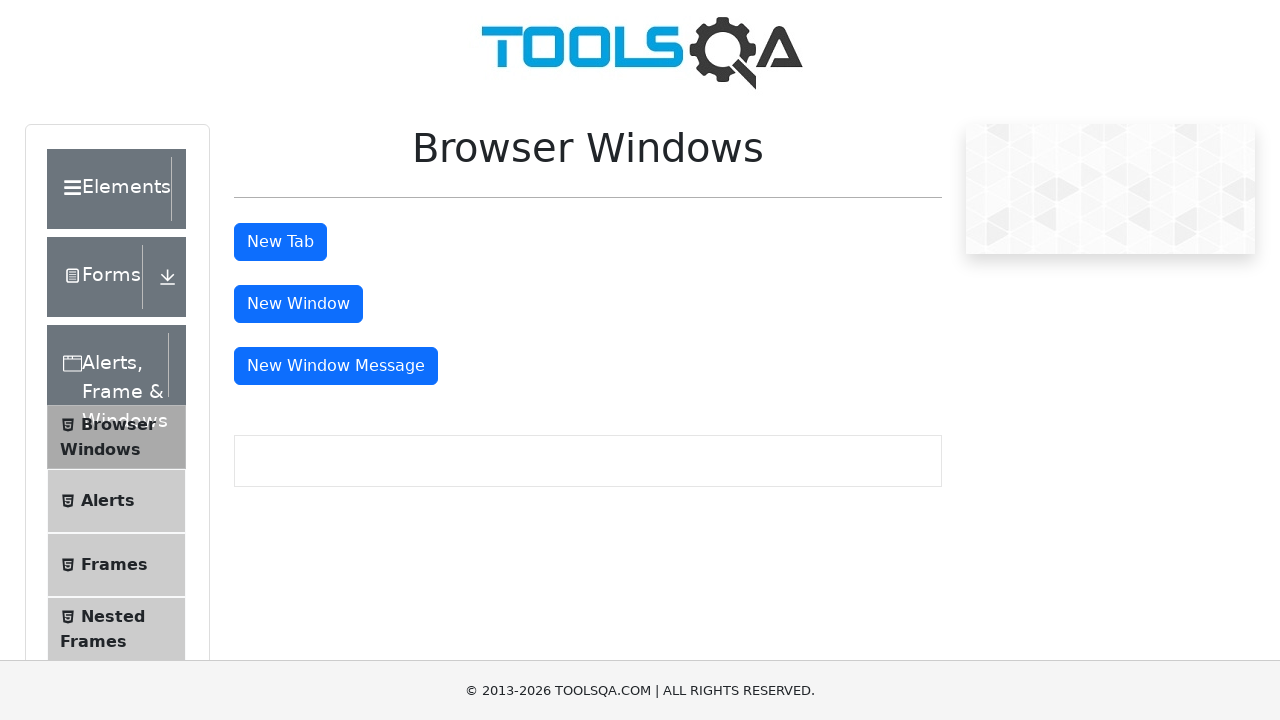

Scrolled new tab button into view
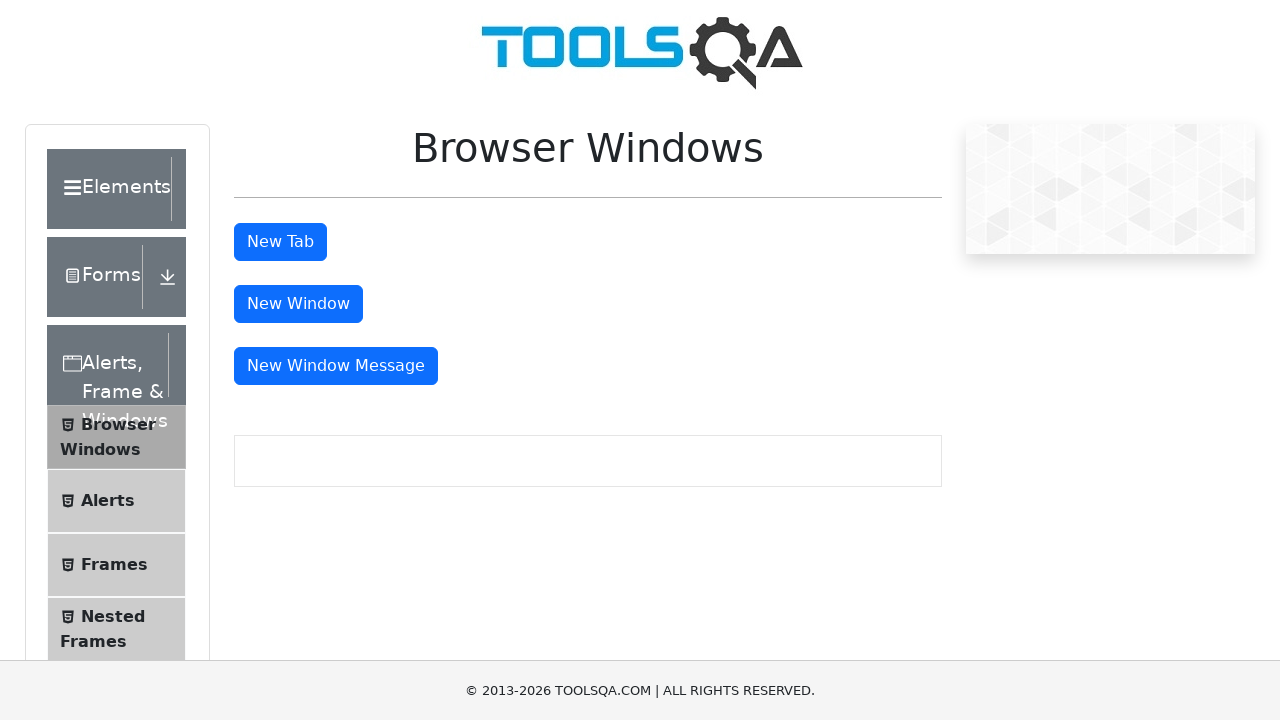

Clicked new tab button to open new tab at (280, 242) on #tabButton
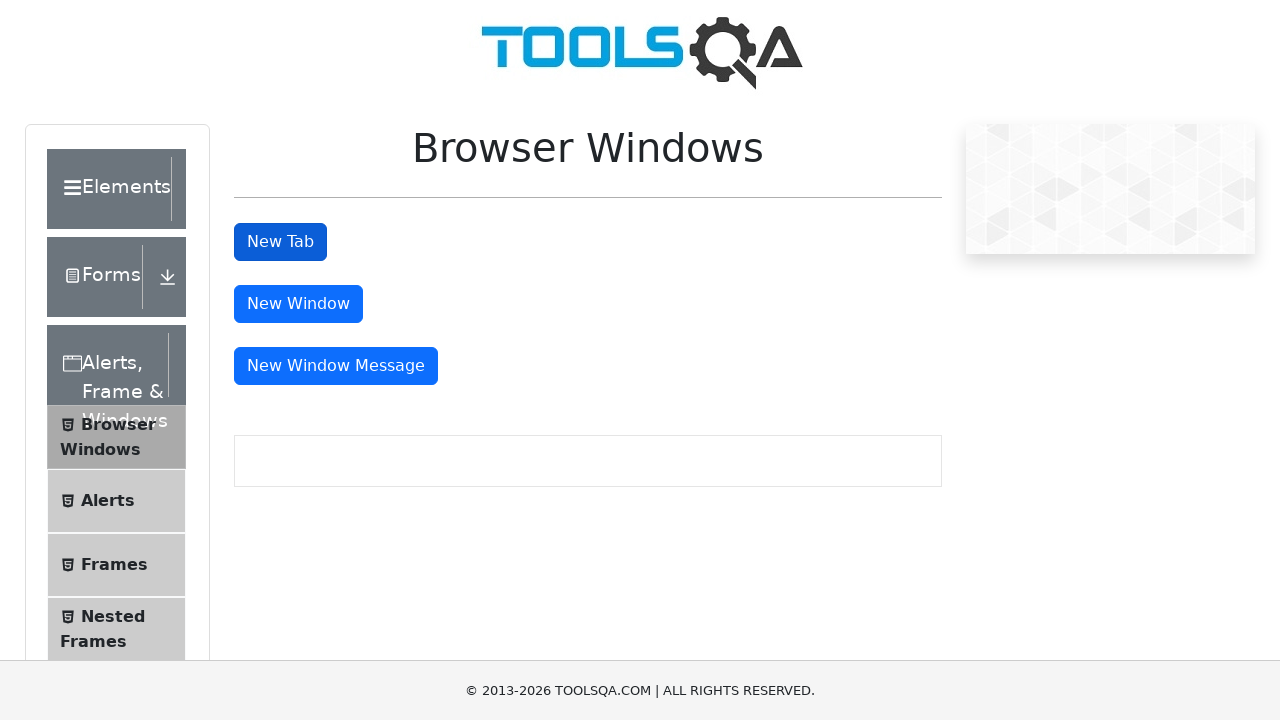

New tab opened and captured
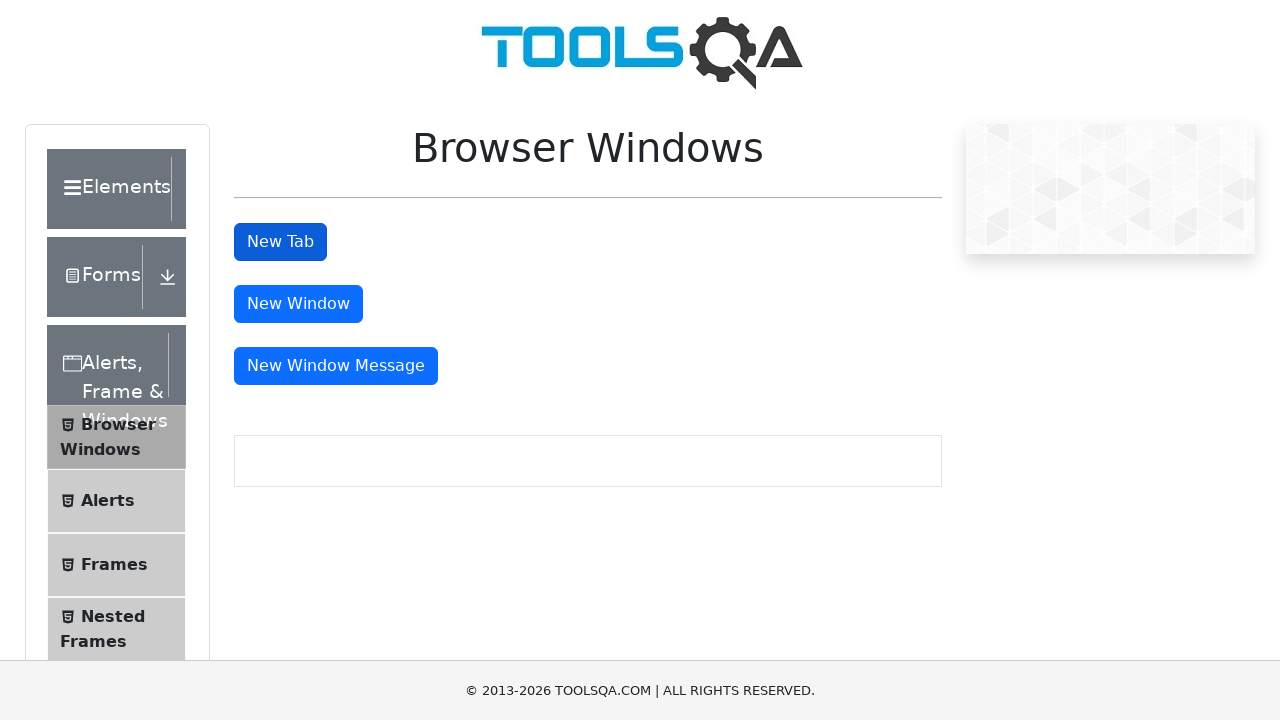

Retrieved sample heading text from new tab: 'This is a sample page'
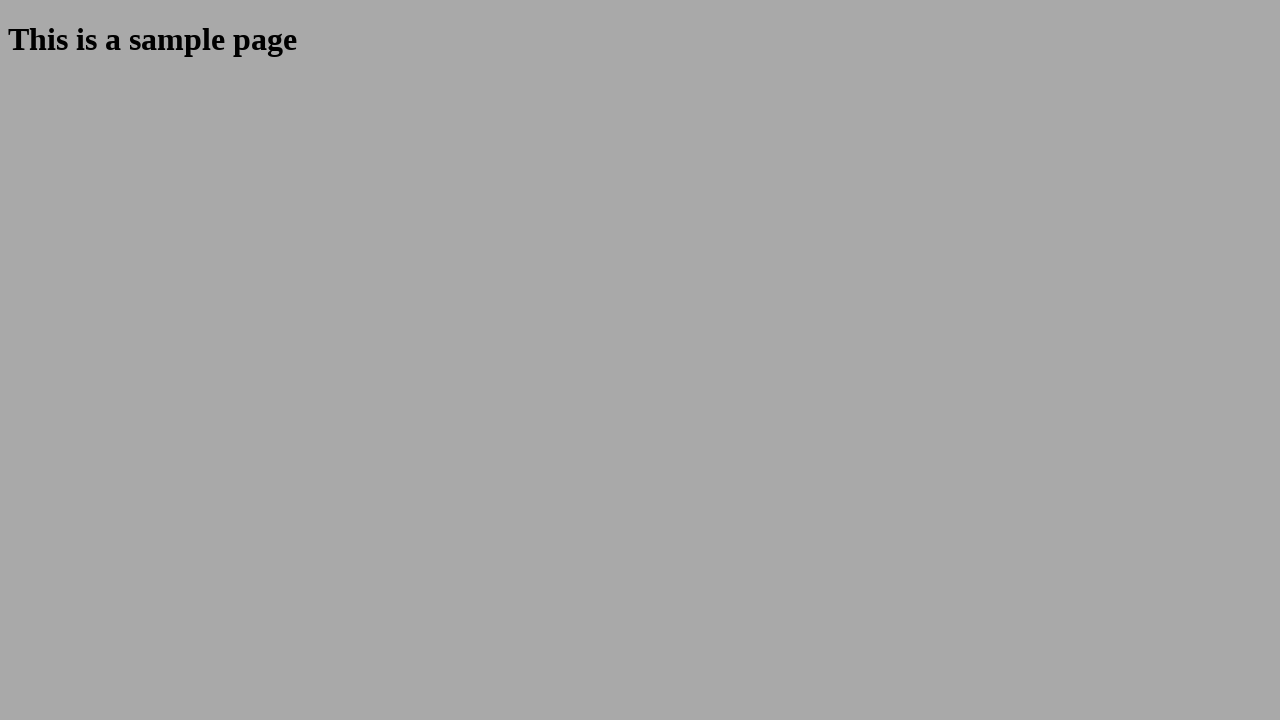

Closed the new tab
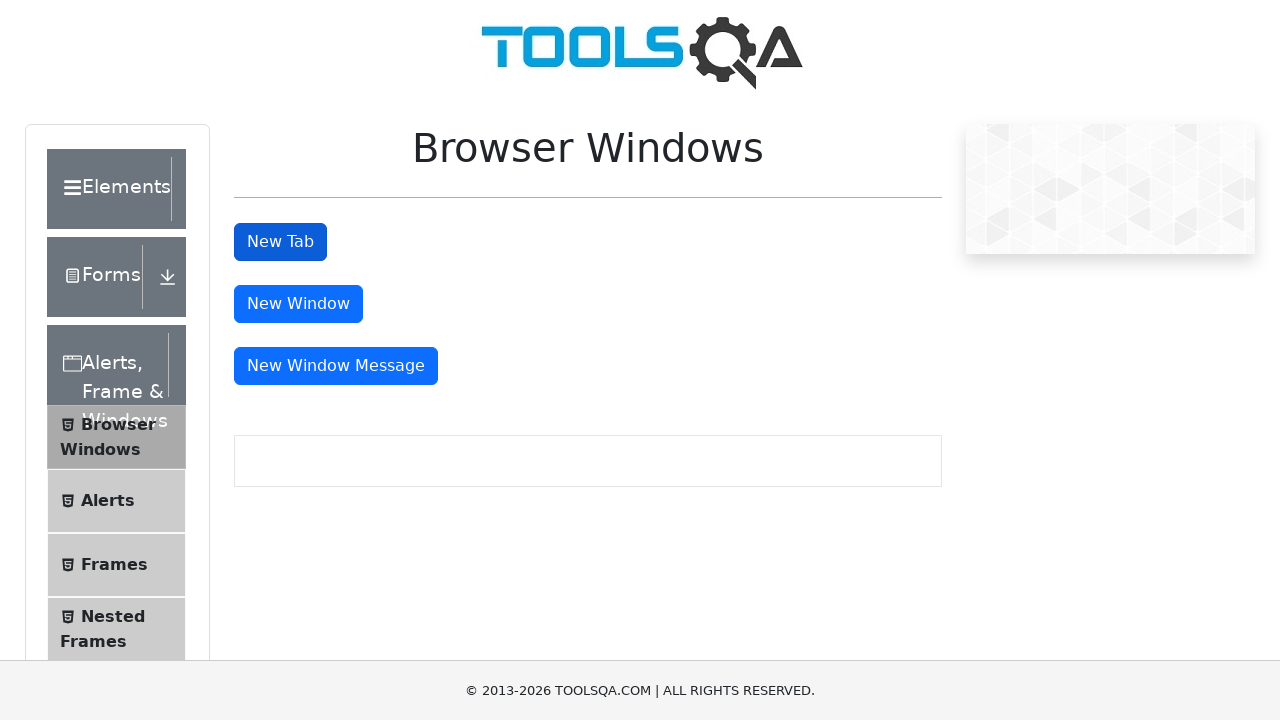

Retrieved button text from original tab: 'New Tab'
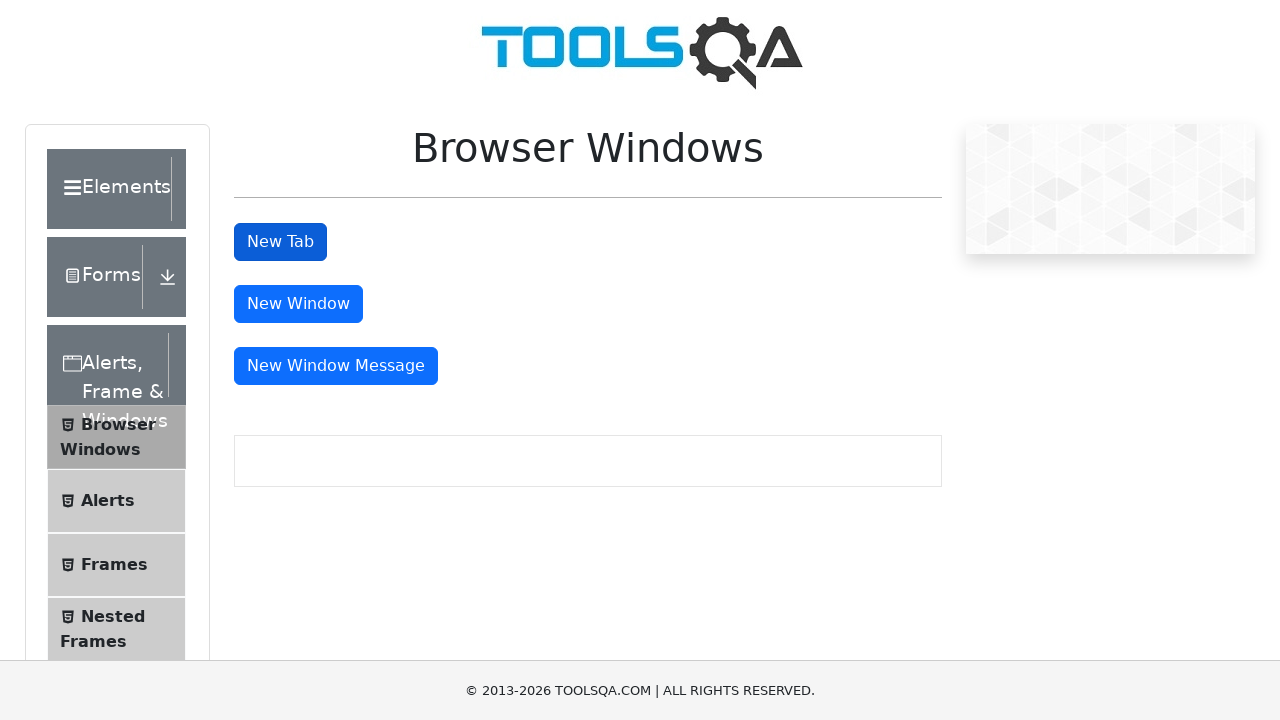

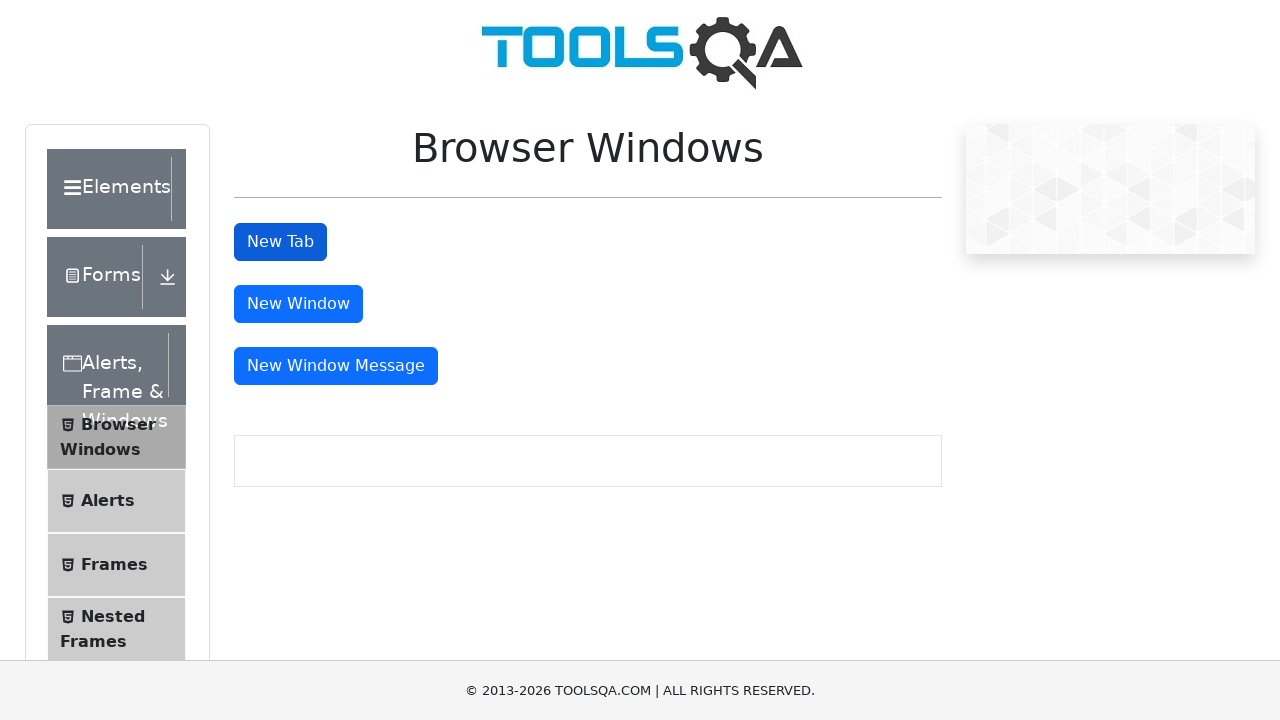